Tests form submission by filling a text field and pressing Enter key, then verifying the success message

Starting URL: https://www.selenium.dev/selenium/web/web-form.html

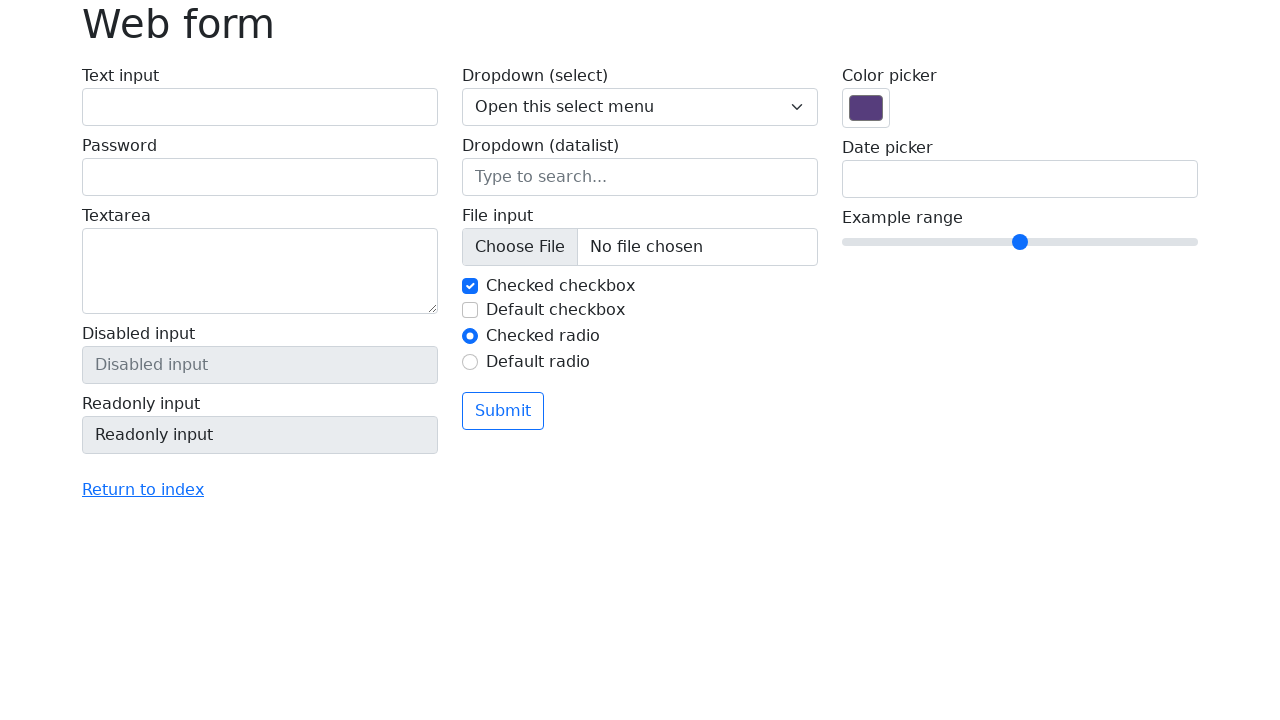

Filled text field with 'Ignas Pangonis' on input[name='my-text']
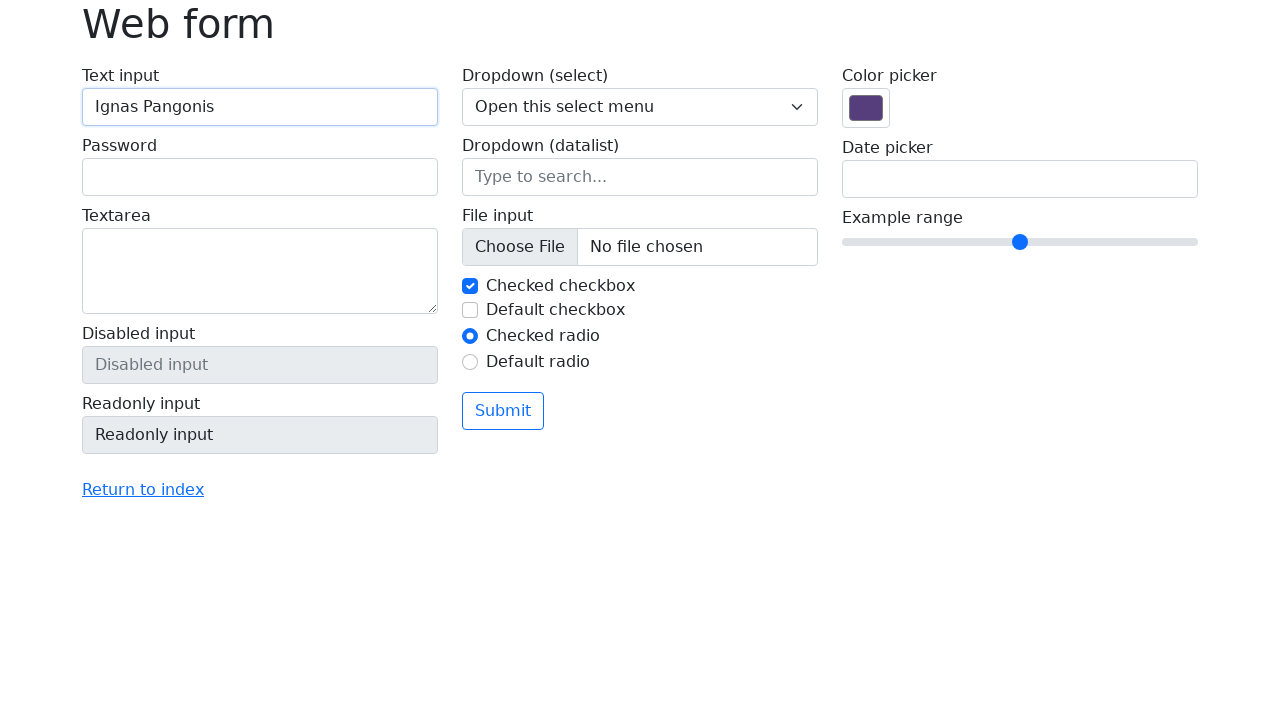

Pressed Enter key to submit form on input[name='my-text']
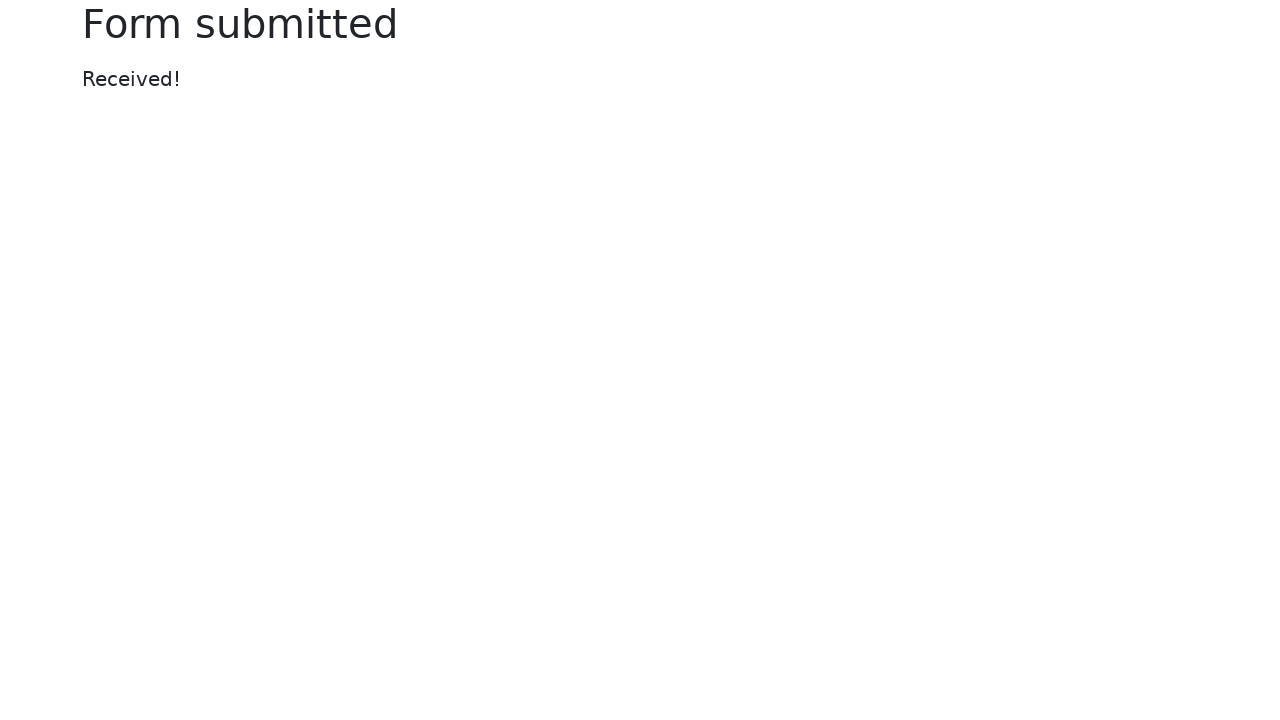

Success message appeared
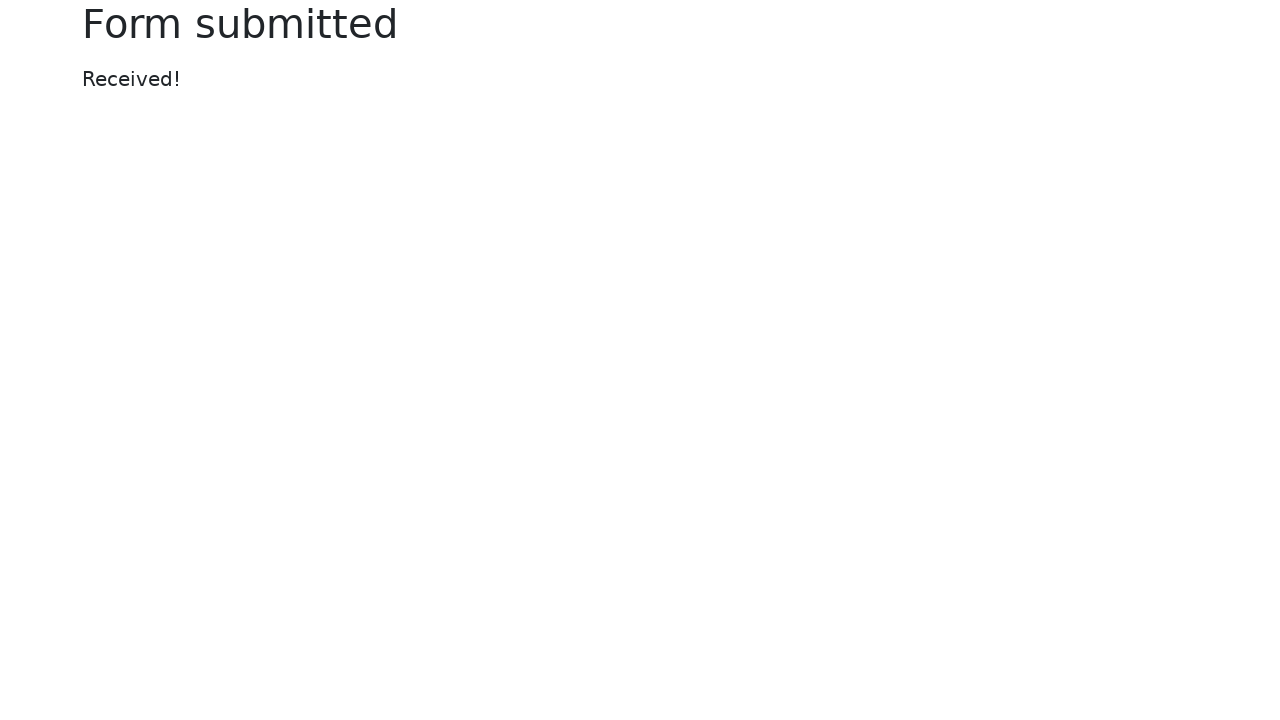

Retrieved success message text
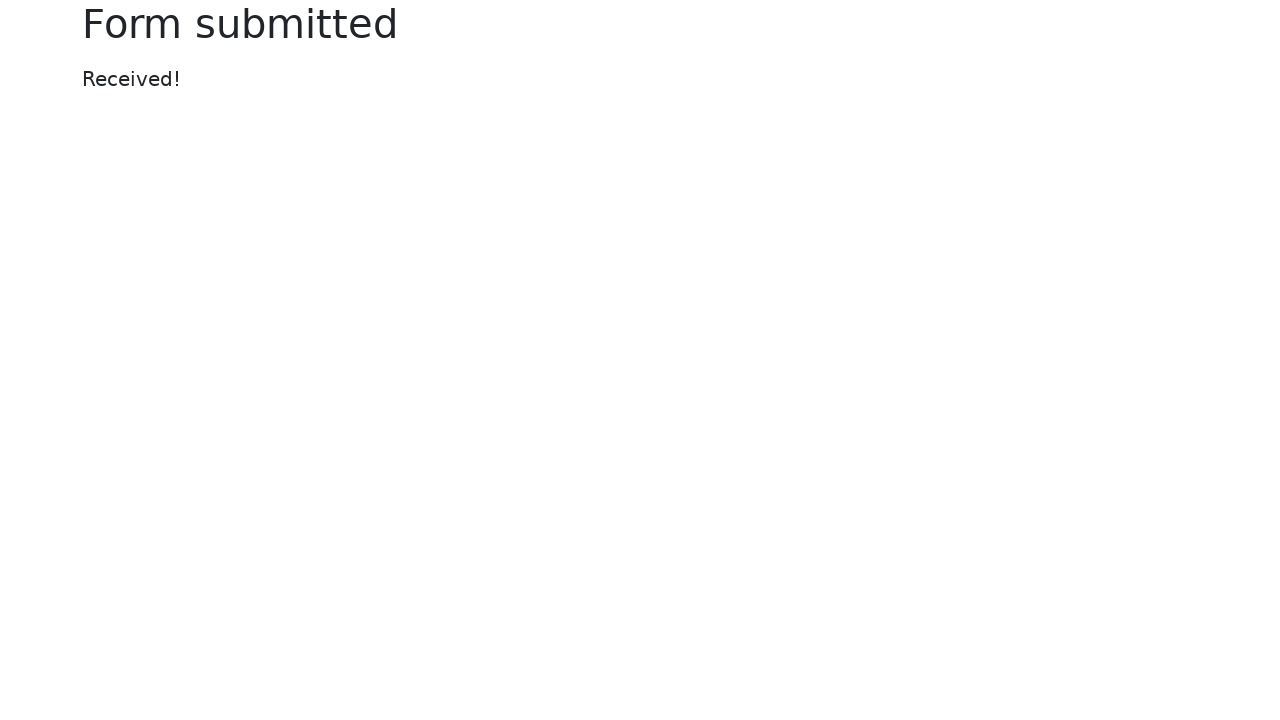

Verified success message equals 'Received!'
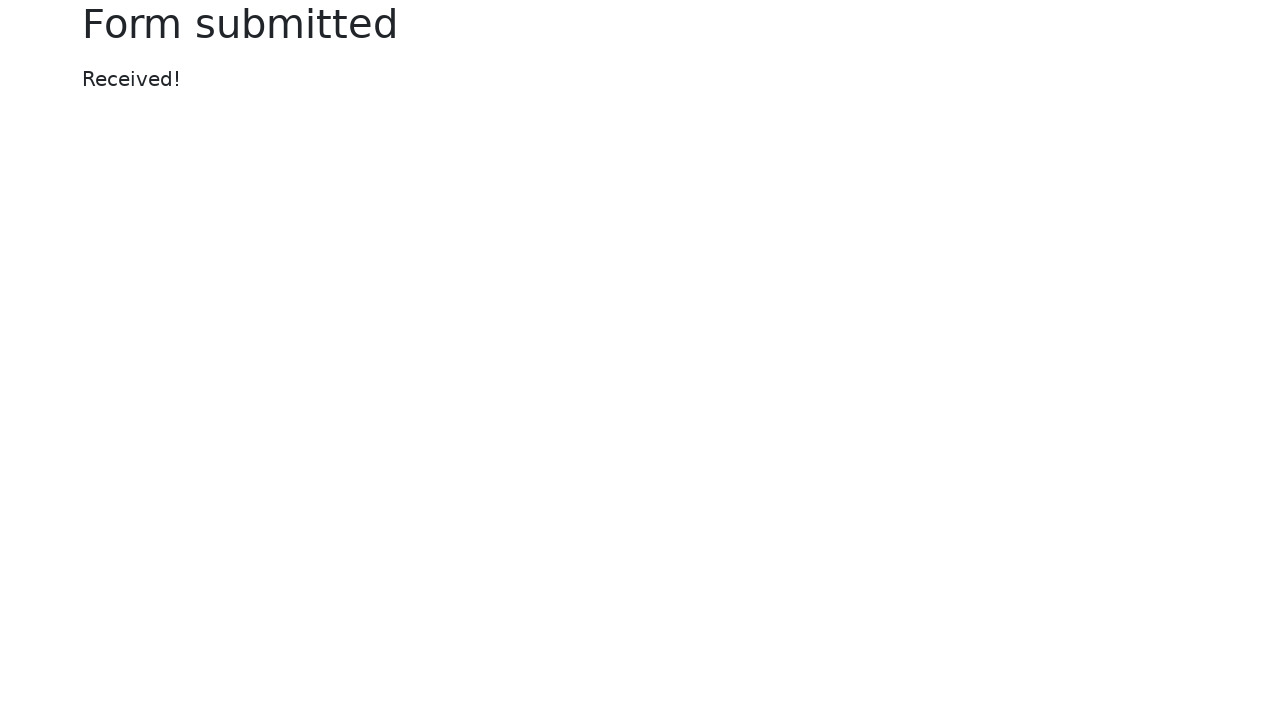

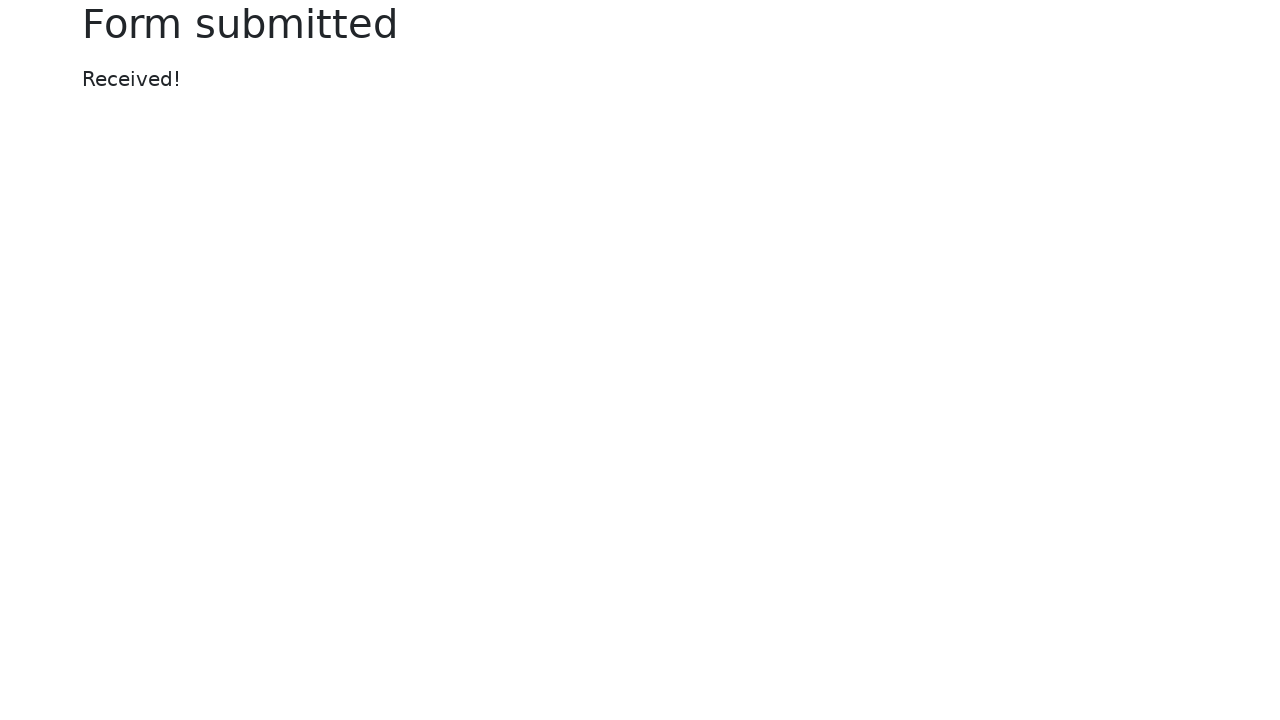